Tests checkbox interaction by checking and unchecking checkboxes and verifying their state

Starting URL: https://the-internet.herokuapp.com/checkboxes

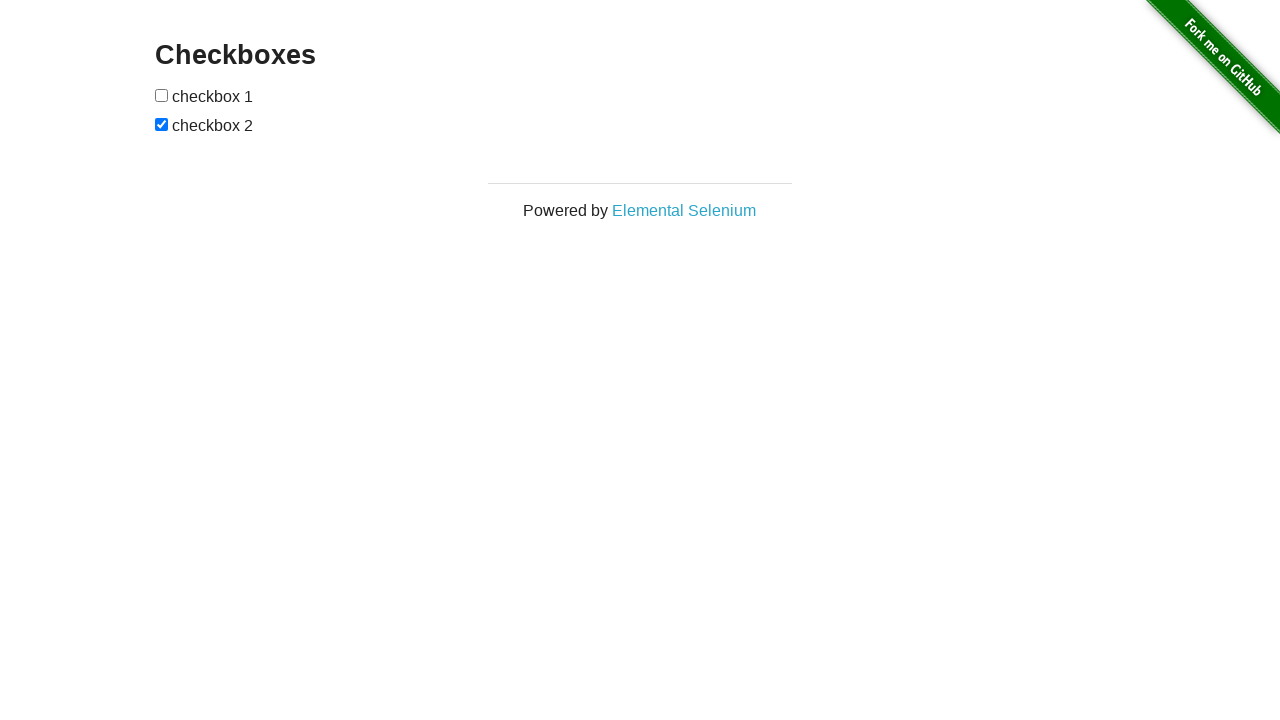

Located all checkboxes on the page
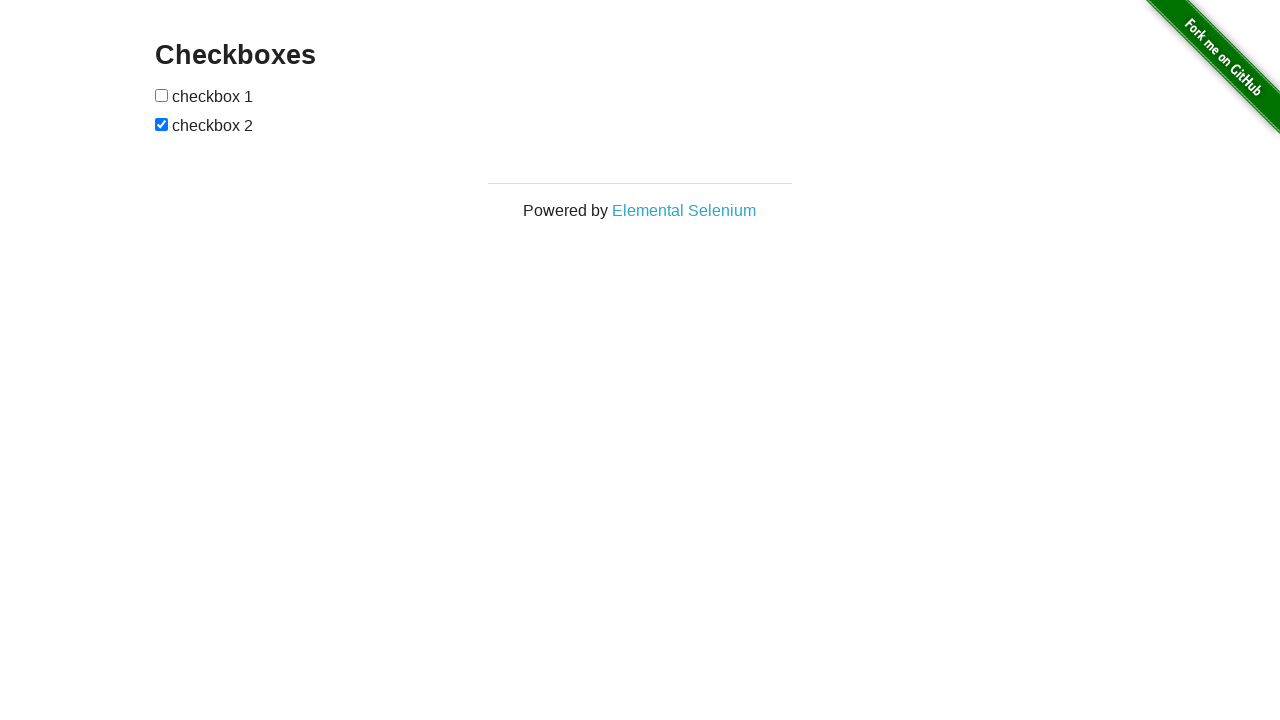

Verified first checkbox is unchecked
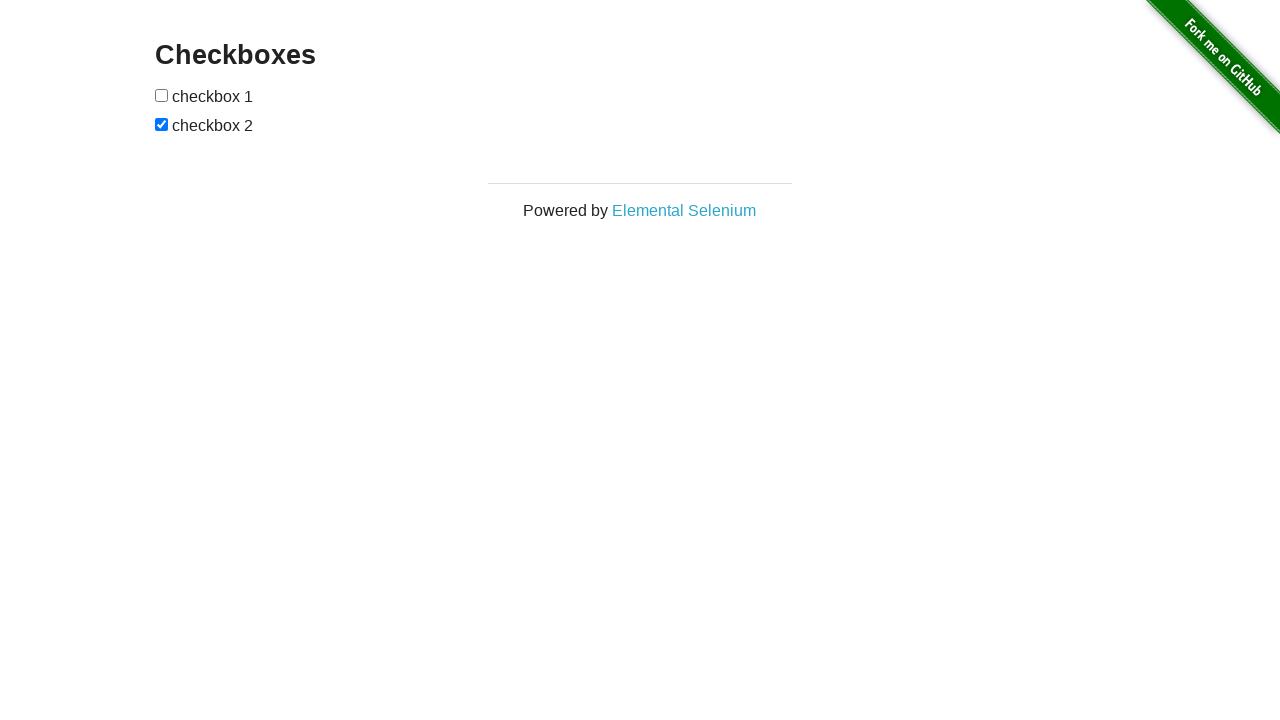

Verified second checkbox is checked
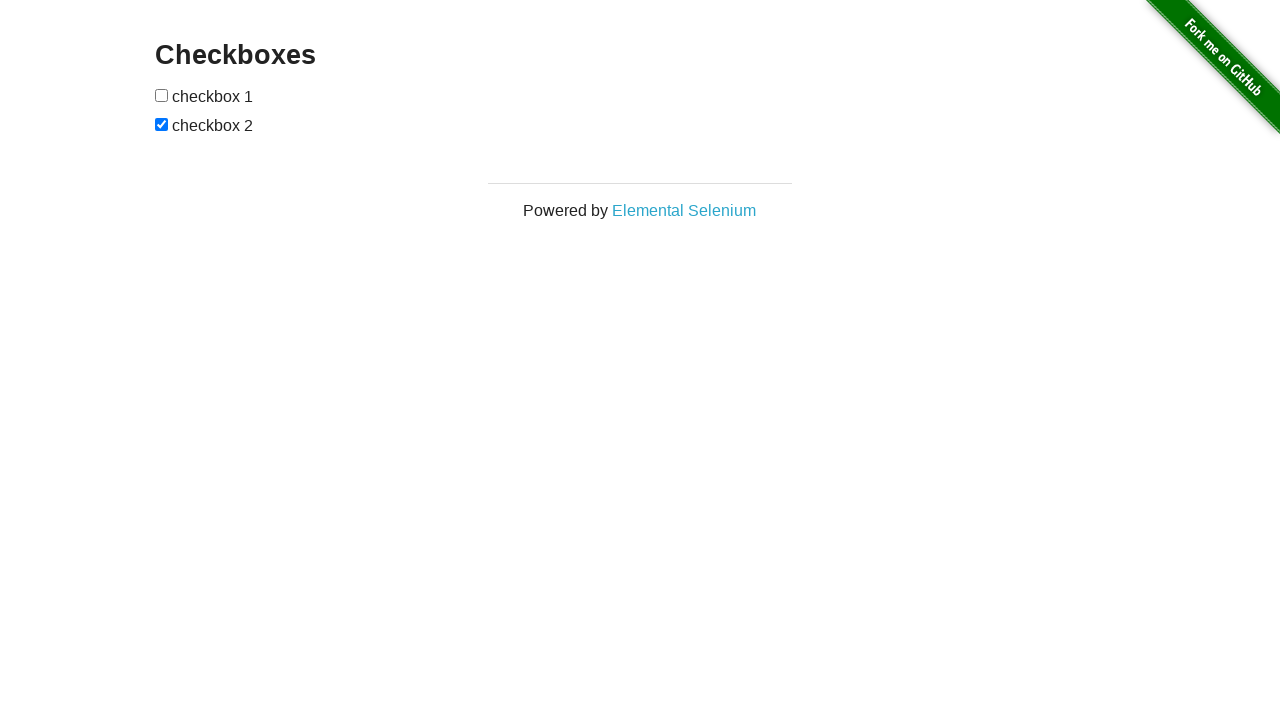

Clicked first checkbox to check it at (162, 95) on input[type='checkbox'] >> nth=0
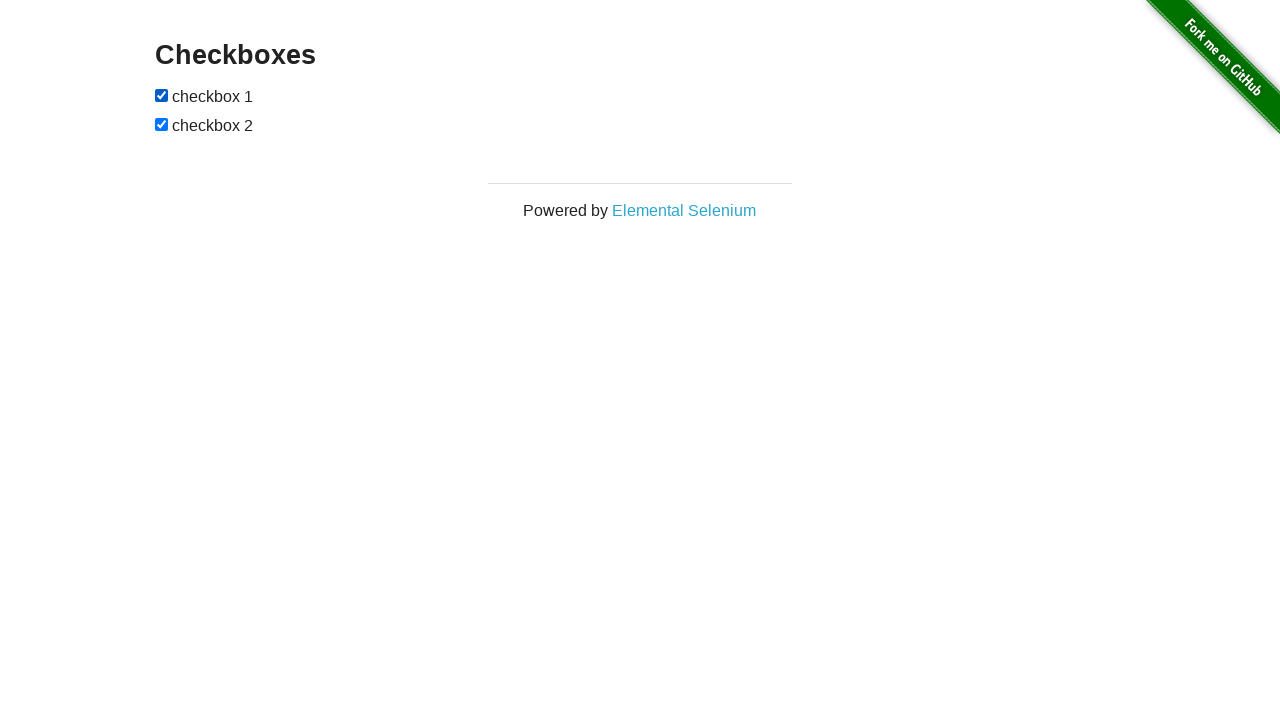

Verified first checkbox is now checked
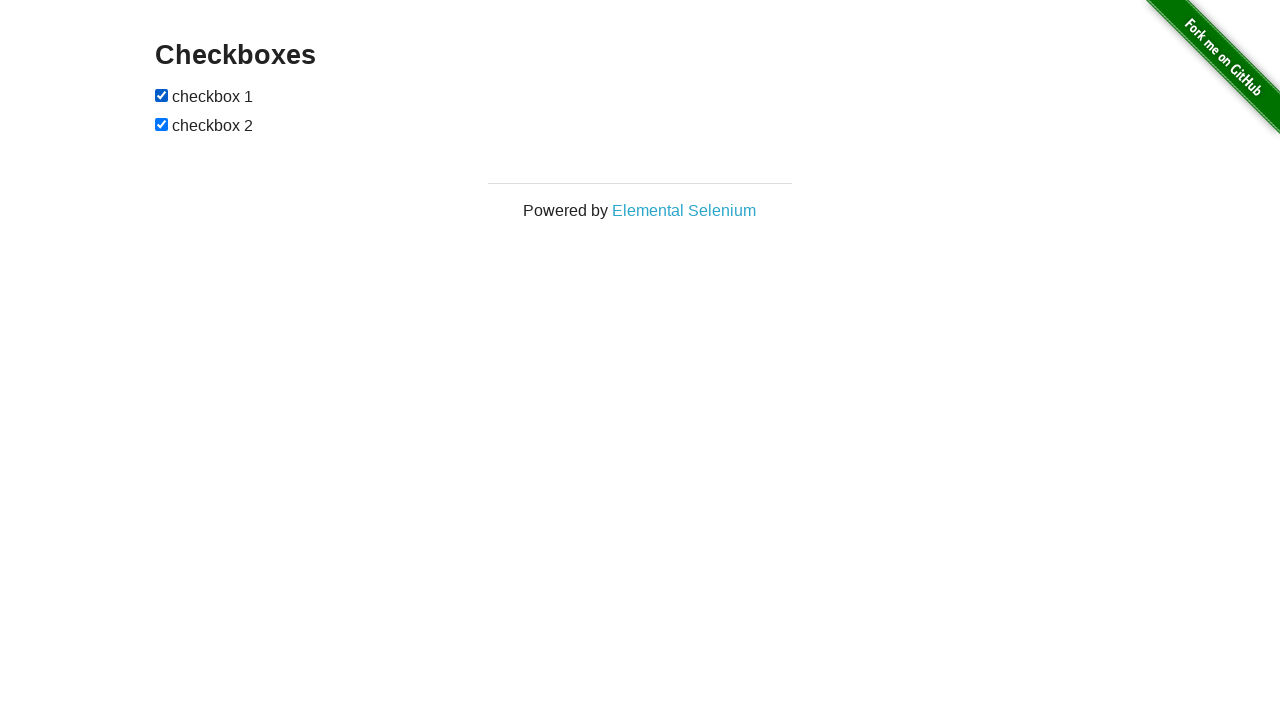

Clicked second checkbox to uncheck it at (162, 124) on input[type='checkbox'] >> nth=1
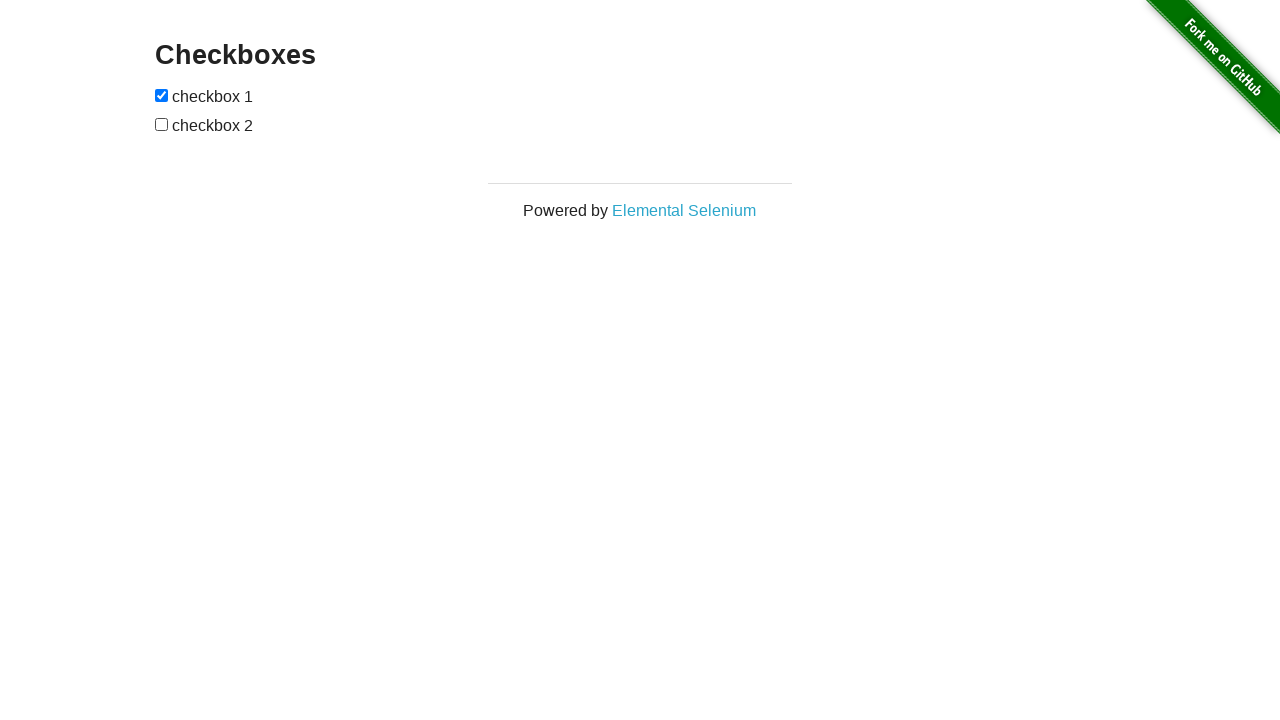

Verified second checkbox is now unchecked
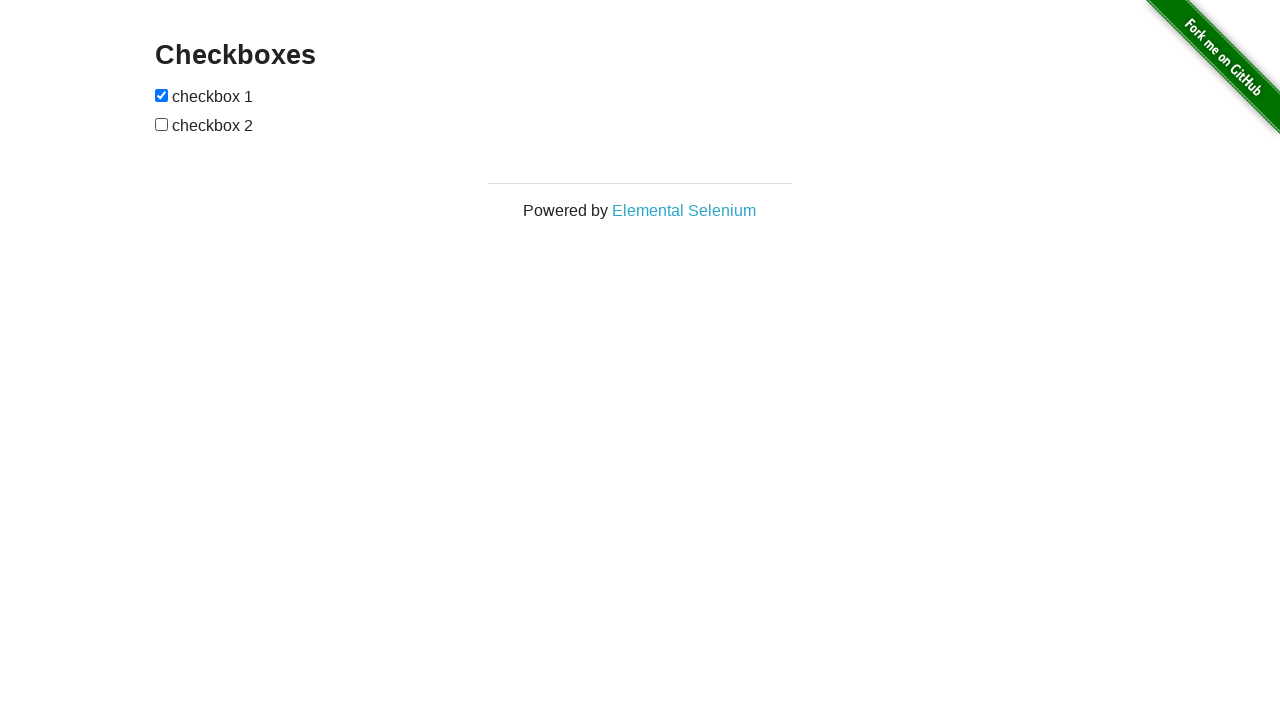

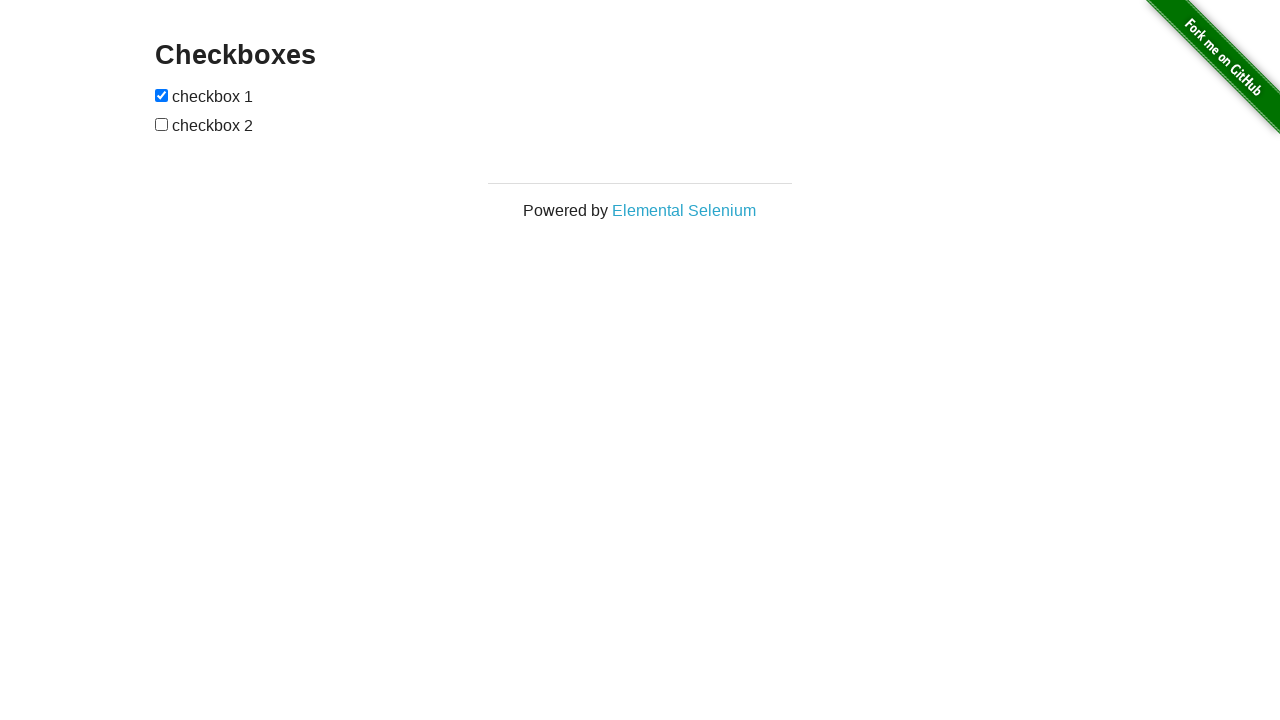